Opens the Contact modal by clicking the Contact navigation link

Starting URL: https://www.demoblaze.com

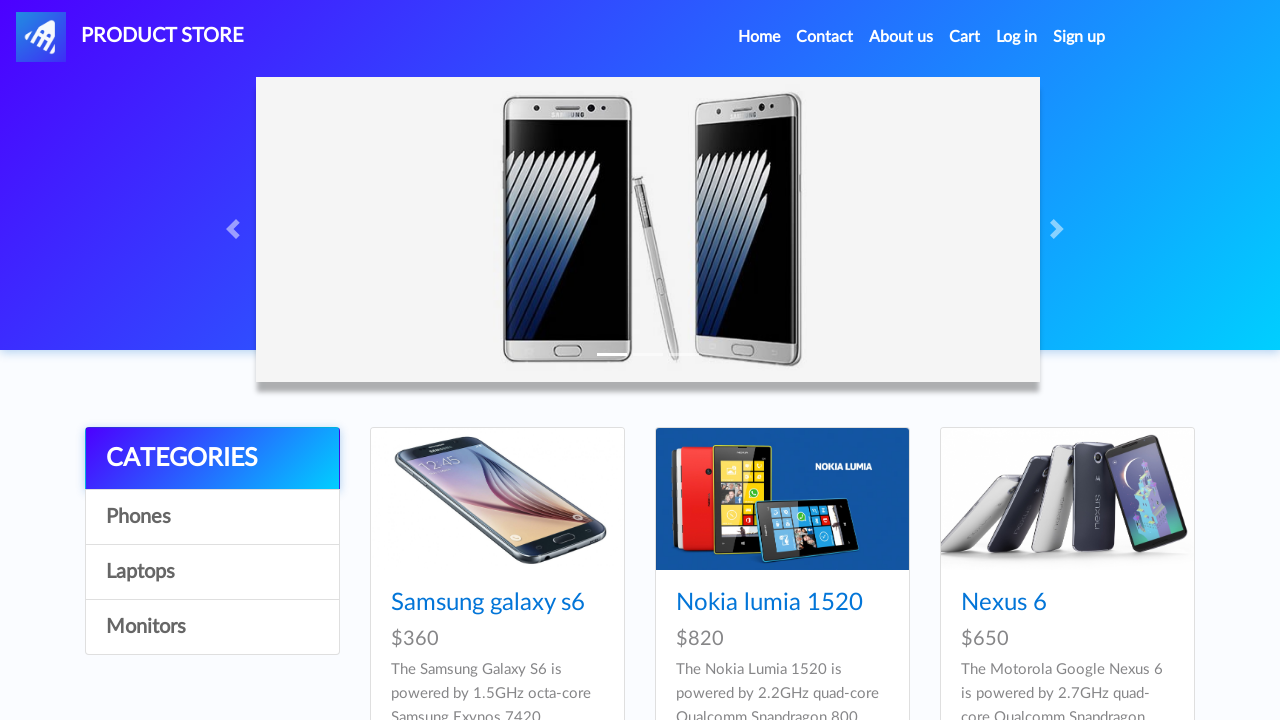

Navigated to https://www.demoblaze.com
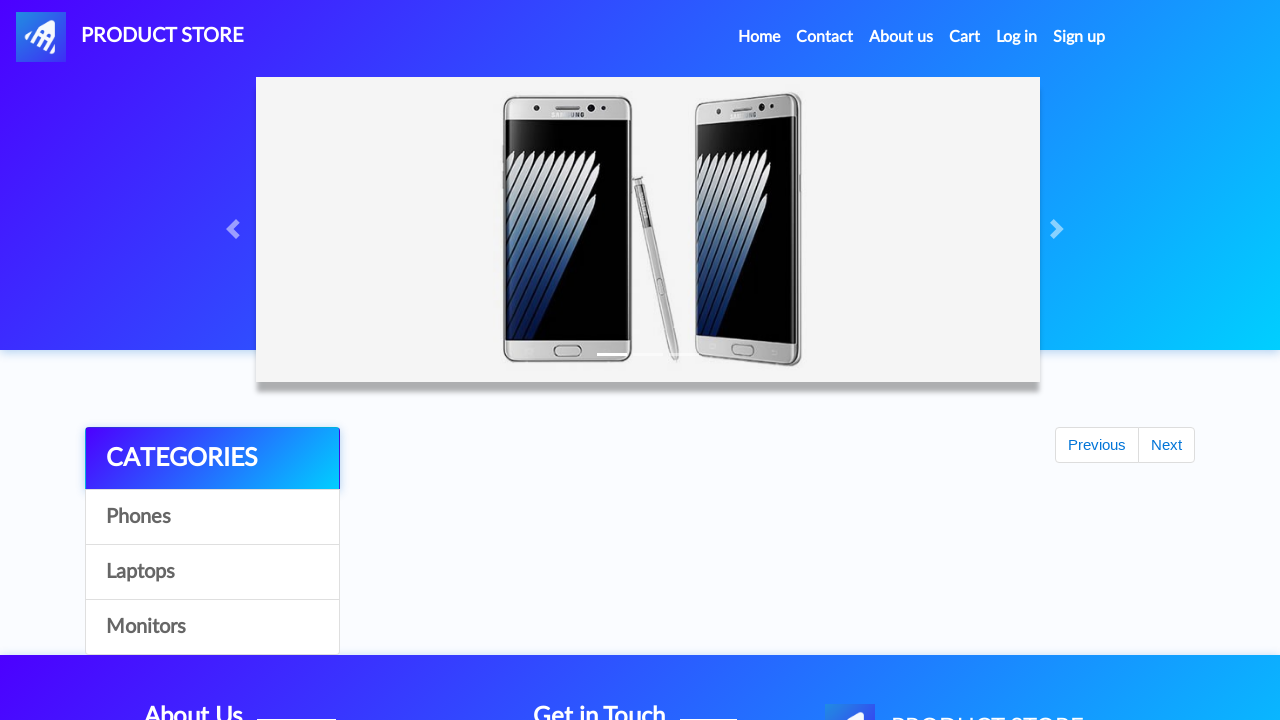

Clicked Contact navigation link to open Contact modal at (825, 37) on a:has-text('Contact')
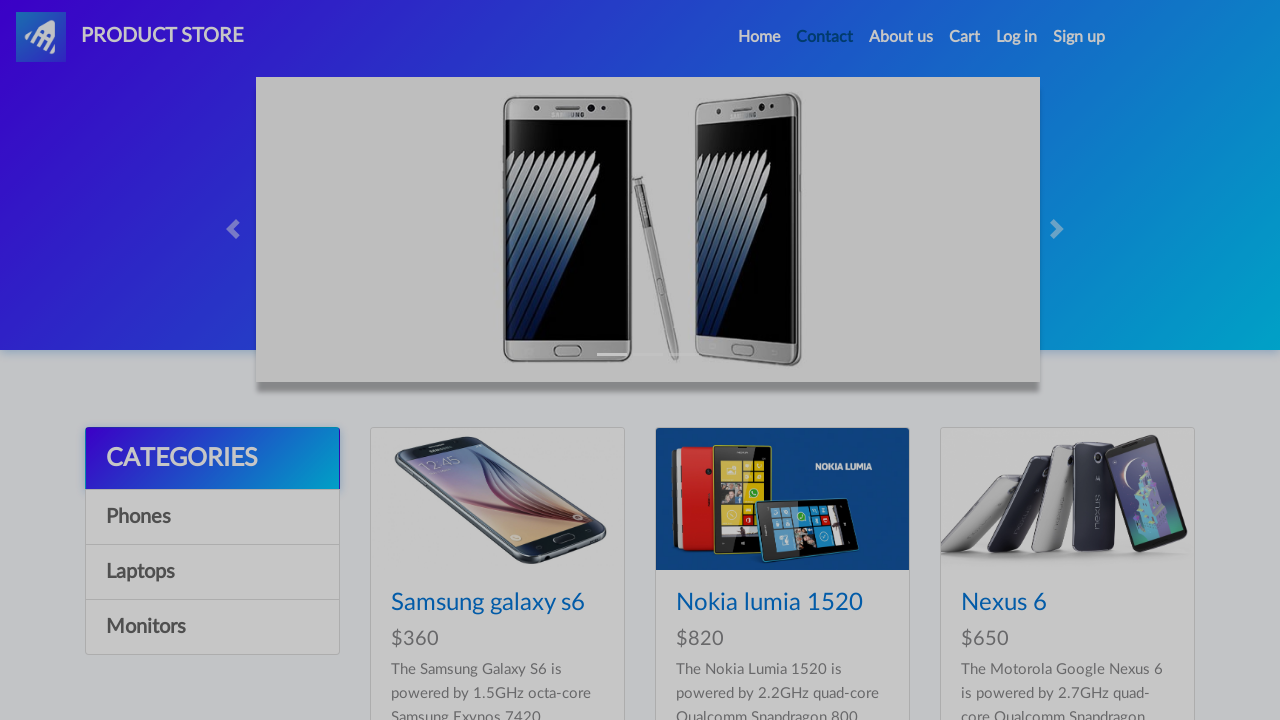

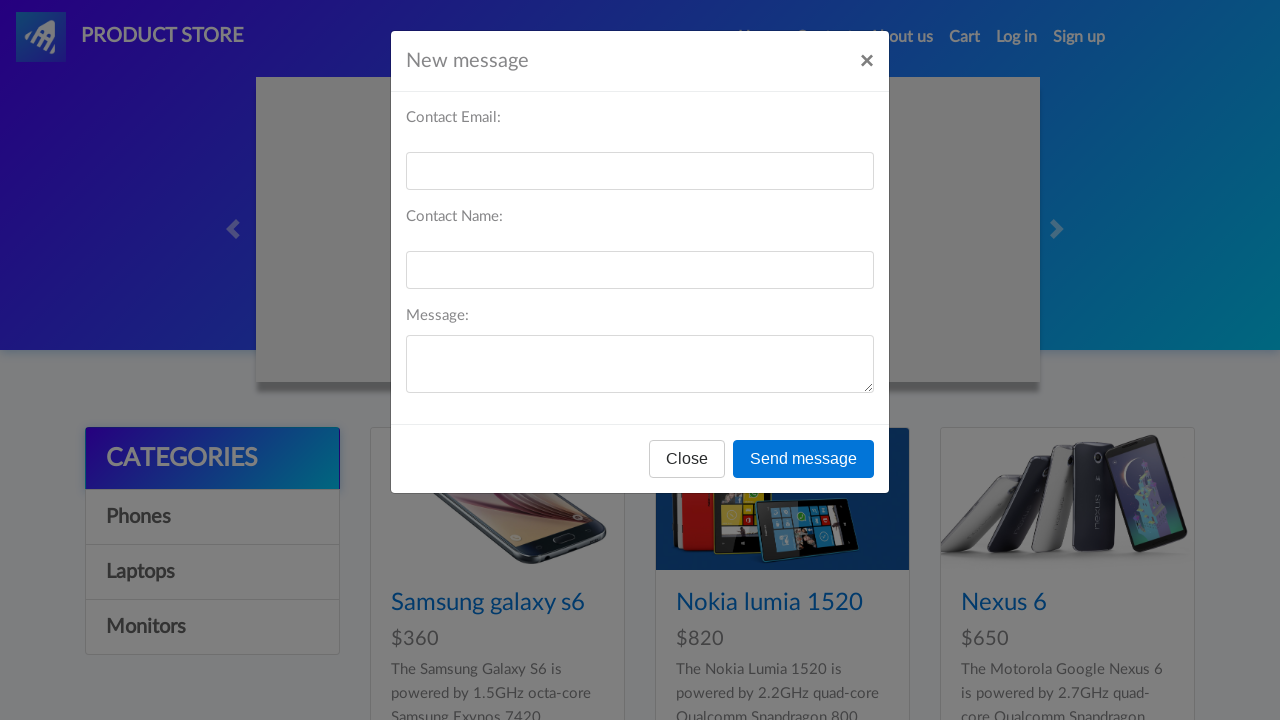